Tests navigation flow from homepage to shop, back to home, then clicks on arrival images to verify they lead to product pages where items can be added to basket

Starting URL: http://practice.automationtesting.in

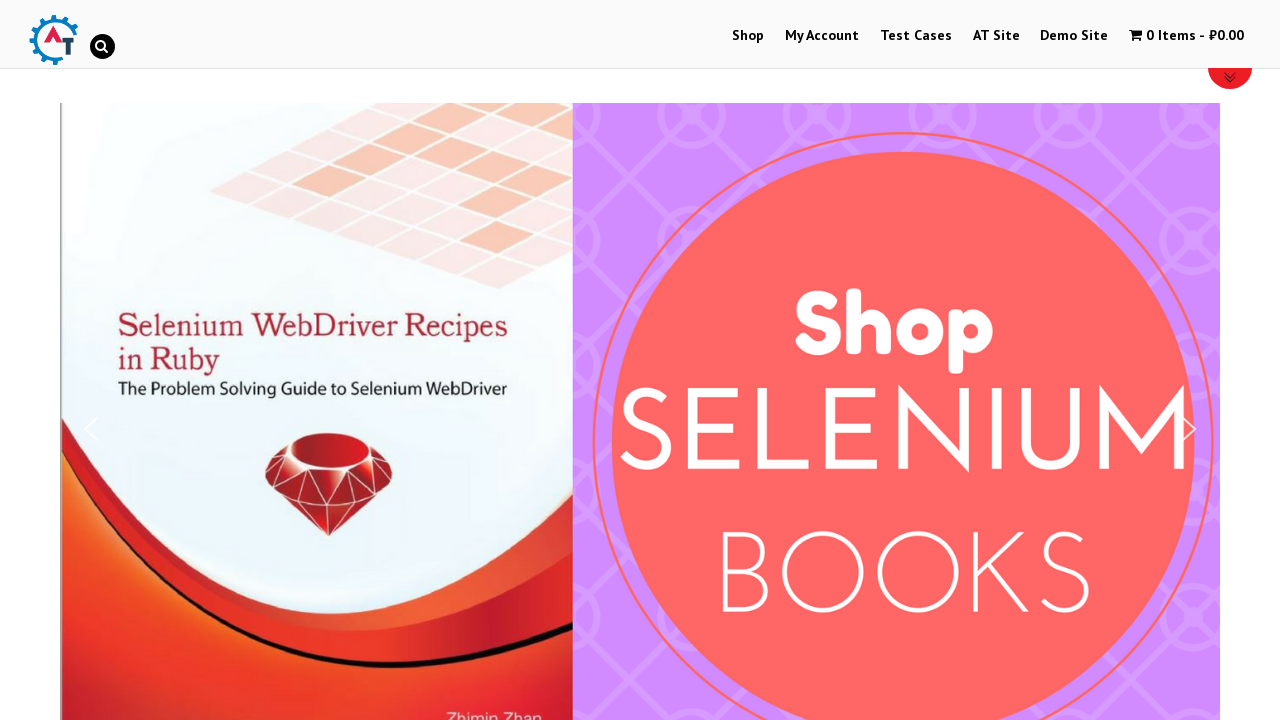

Clicked on Shop Menu at (748, 36) on #menu-item-40
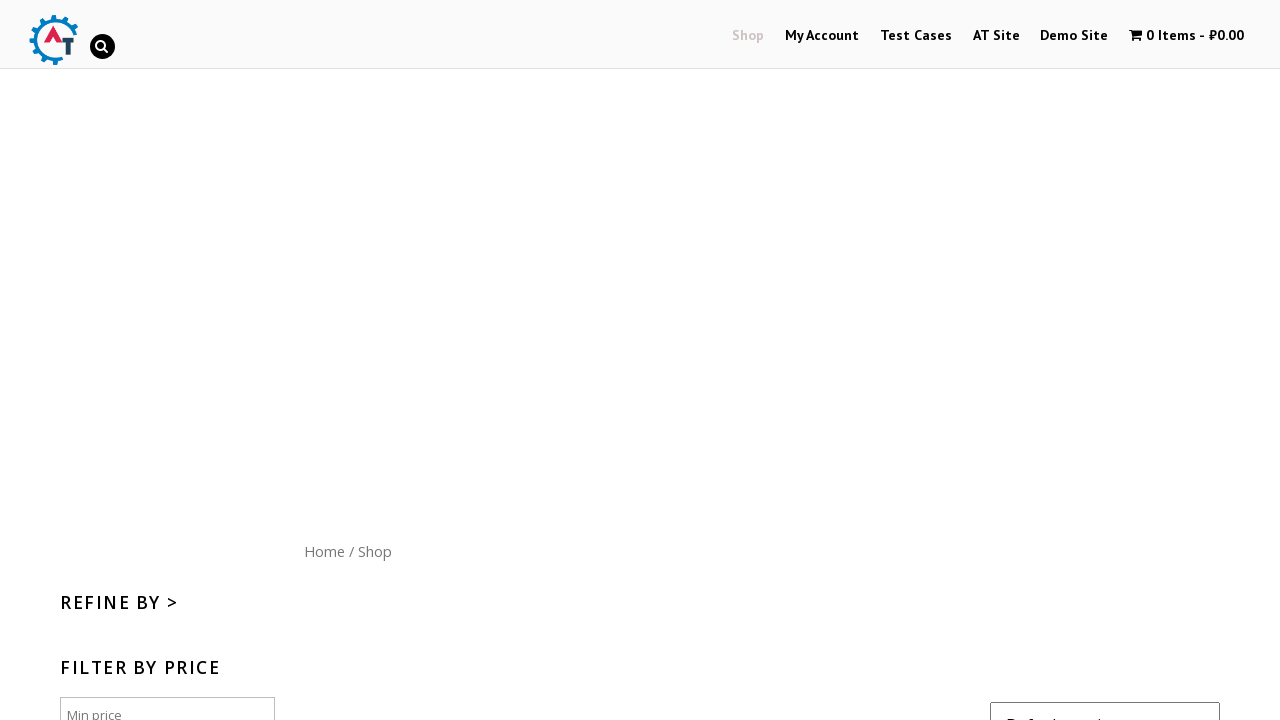

Clicked on Home menu button (site logo) to navigate back to homepage at (53, 40) on #site-logo
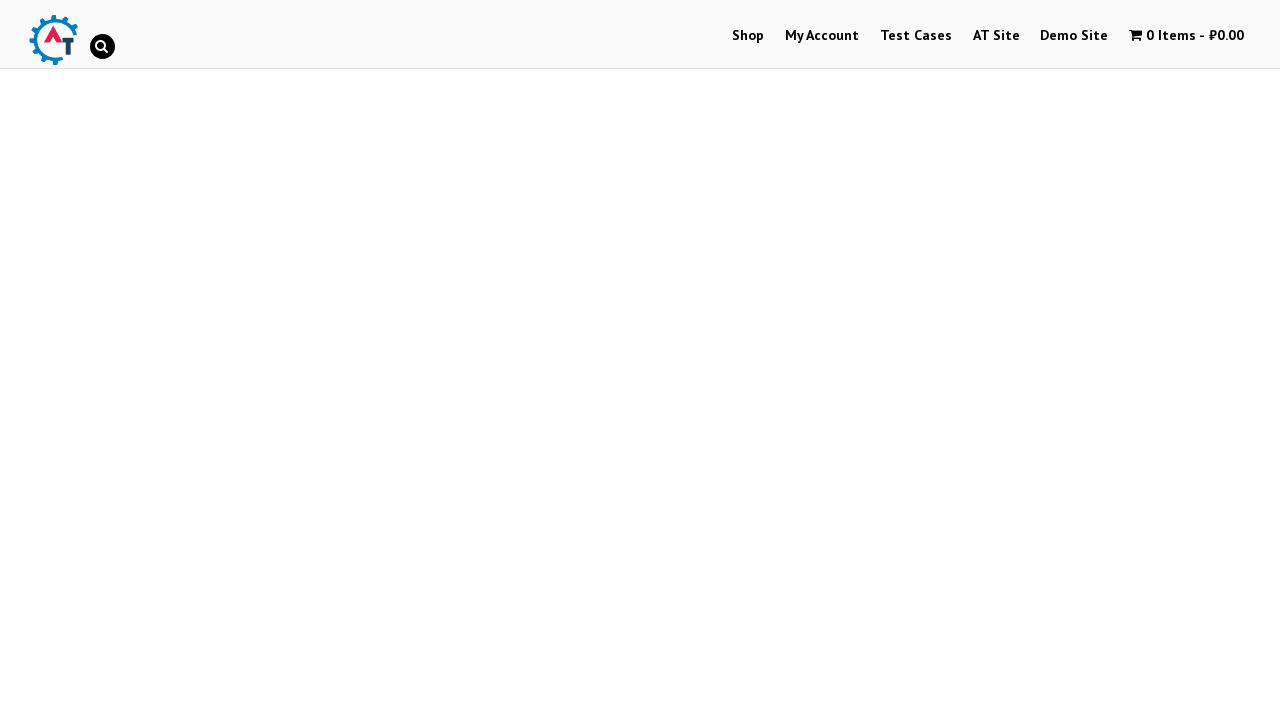

Arrivals section loaded on homepage
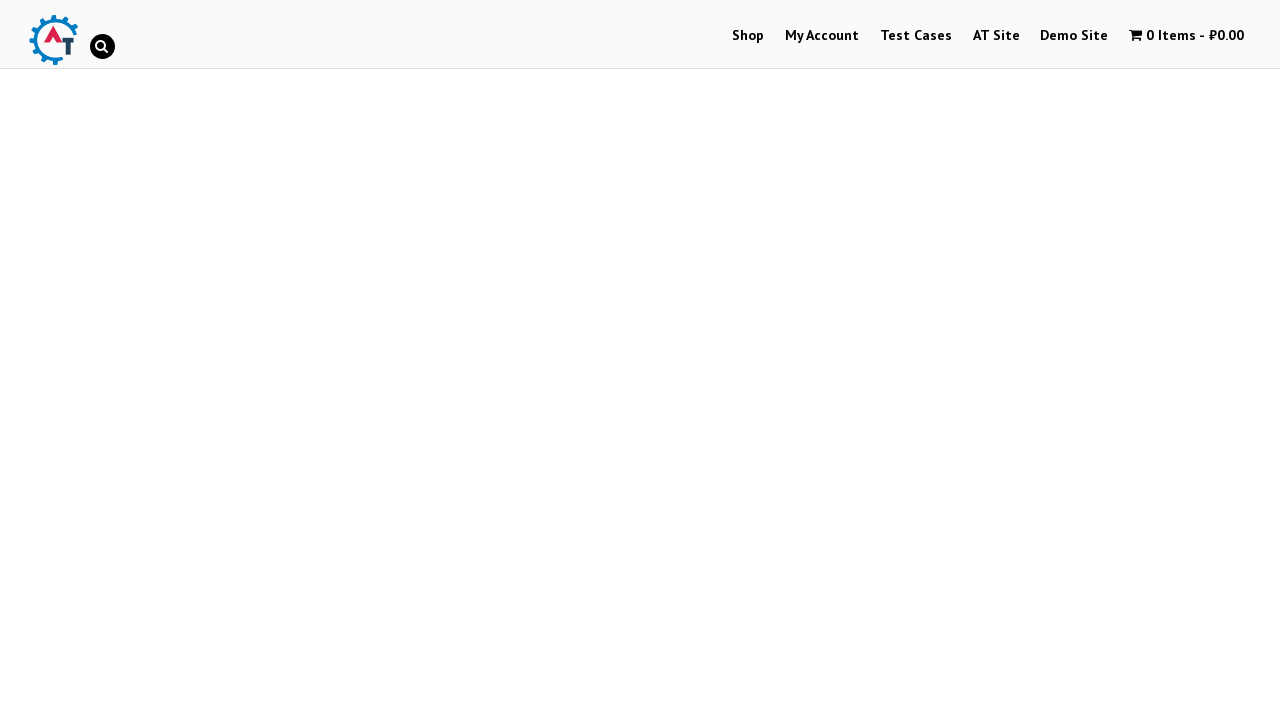

Clicked on first arrival image to navigate to product page at (241, 361) on .products .product >> nth=0
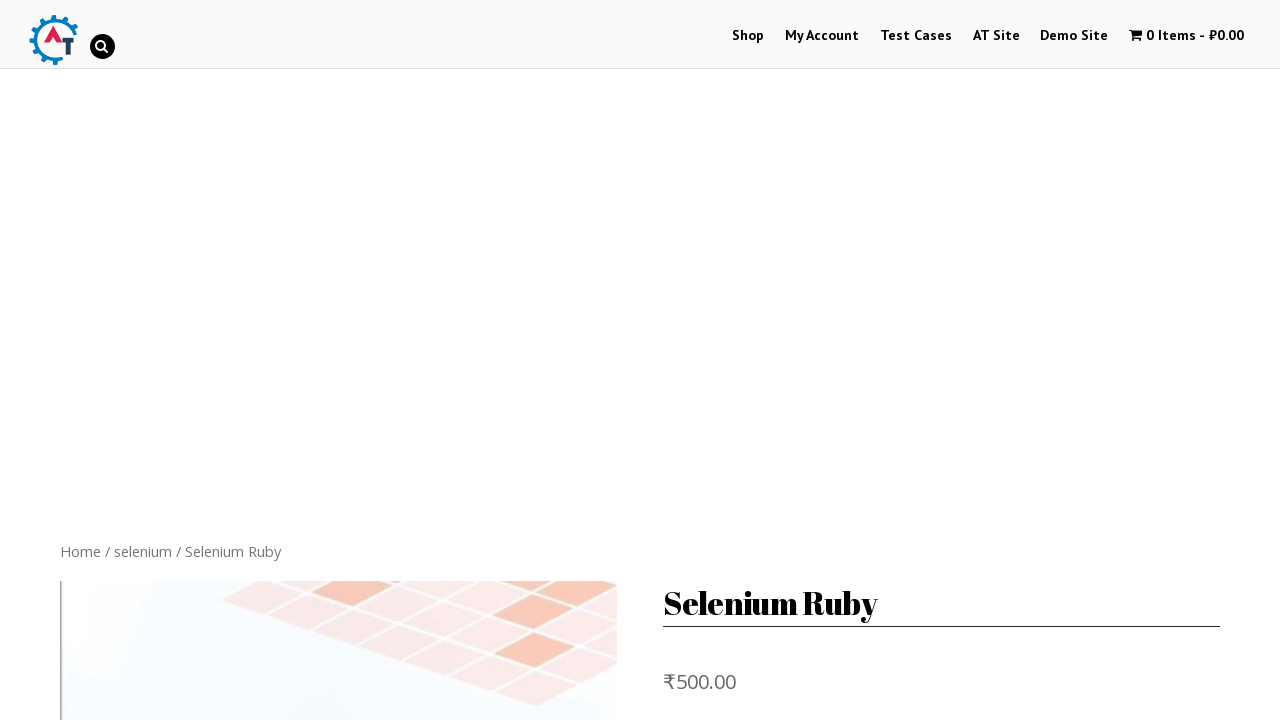

Verified product page loaded with 'Add to Basket' button visible
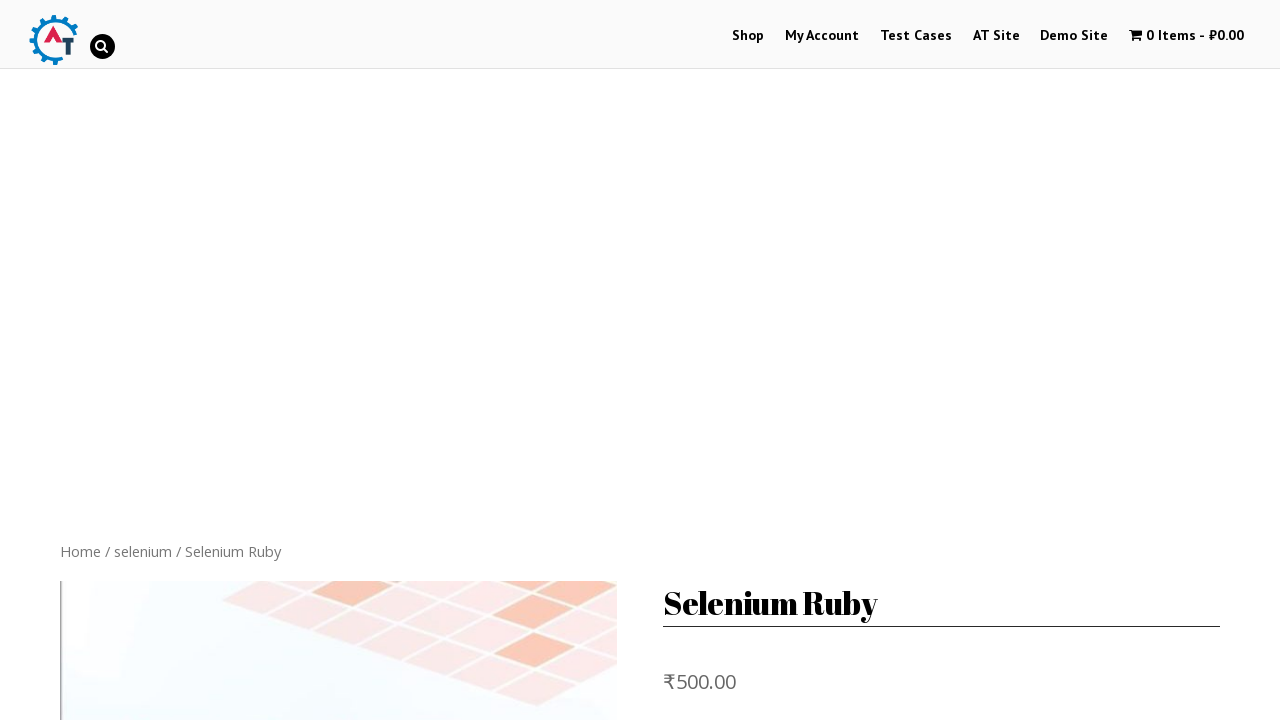

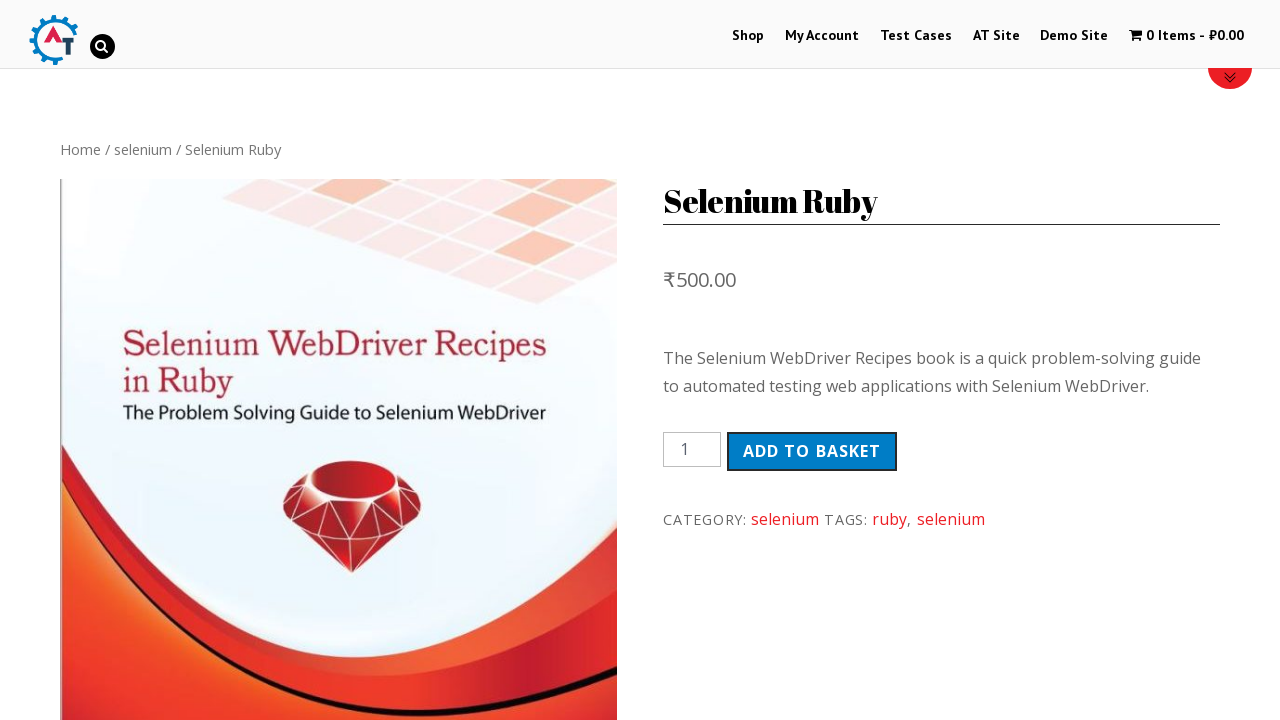